Tests that clicking the Add Person button opens a modal with empty form fields, verifying the default state of the form.

Starting URL: https://kristinek.github.io/site/tasks/list_of_people

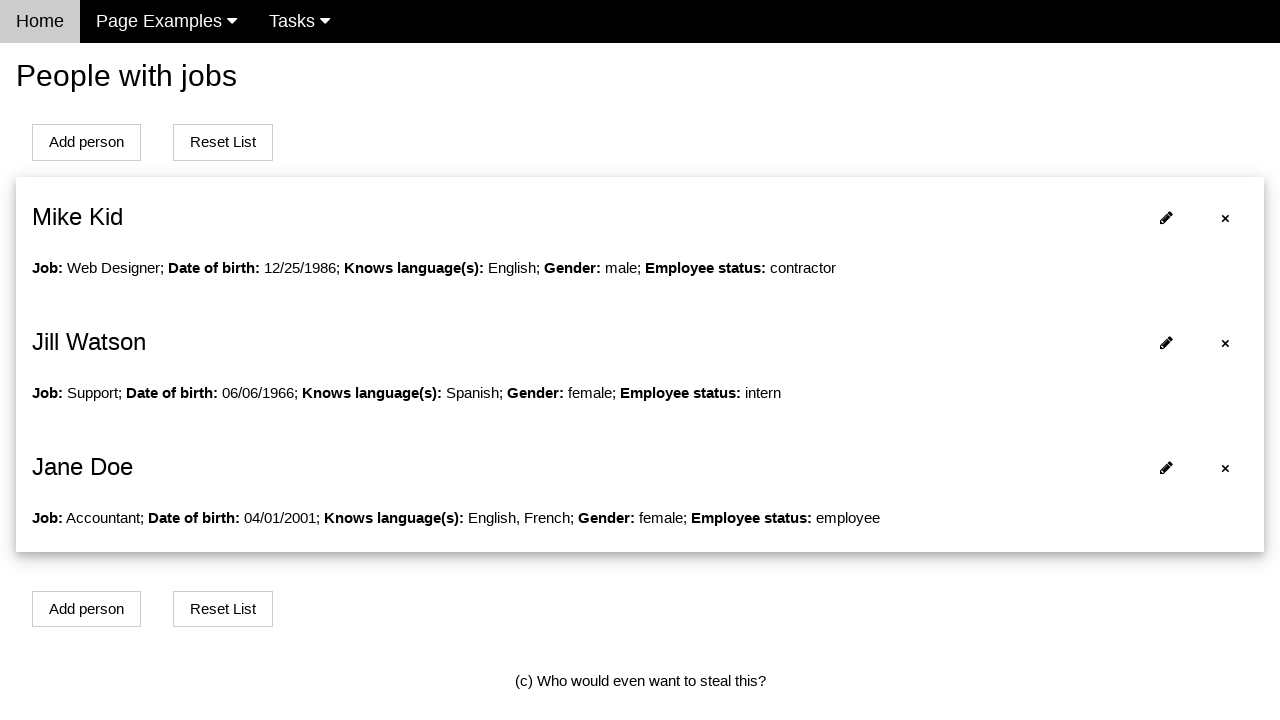

Clicked Add Person button to open modal at (86, 142) on xpath=//button[@onclick='openModalForAddPerson()']
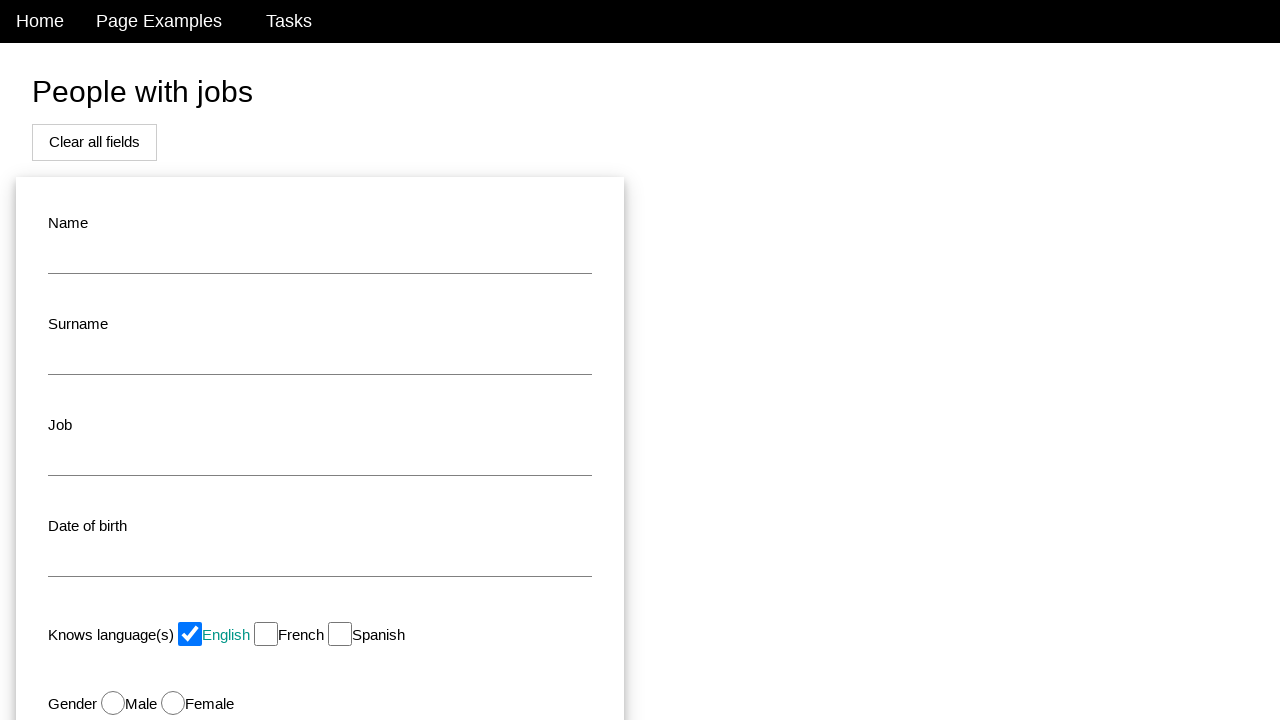

Name field is visible in the modal
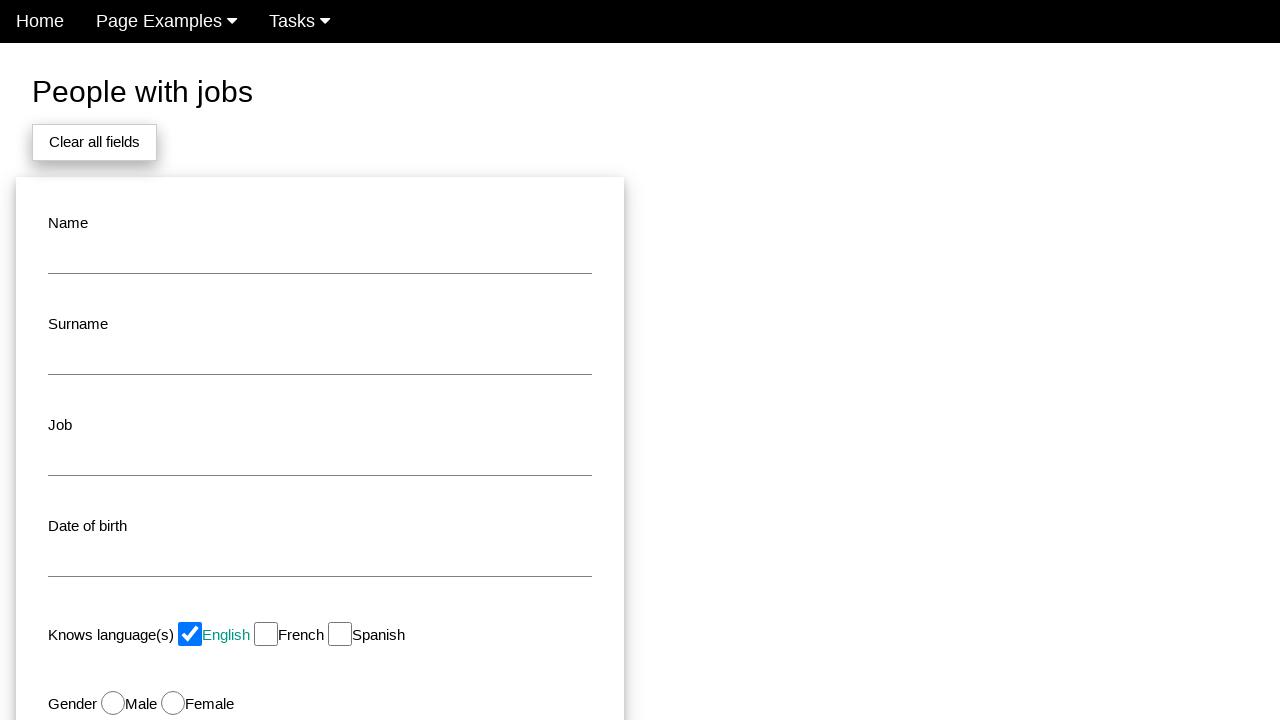

Surname field is visible in the modal
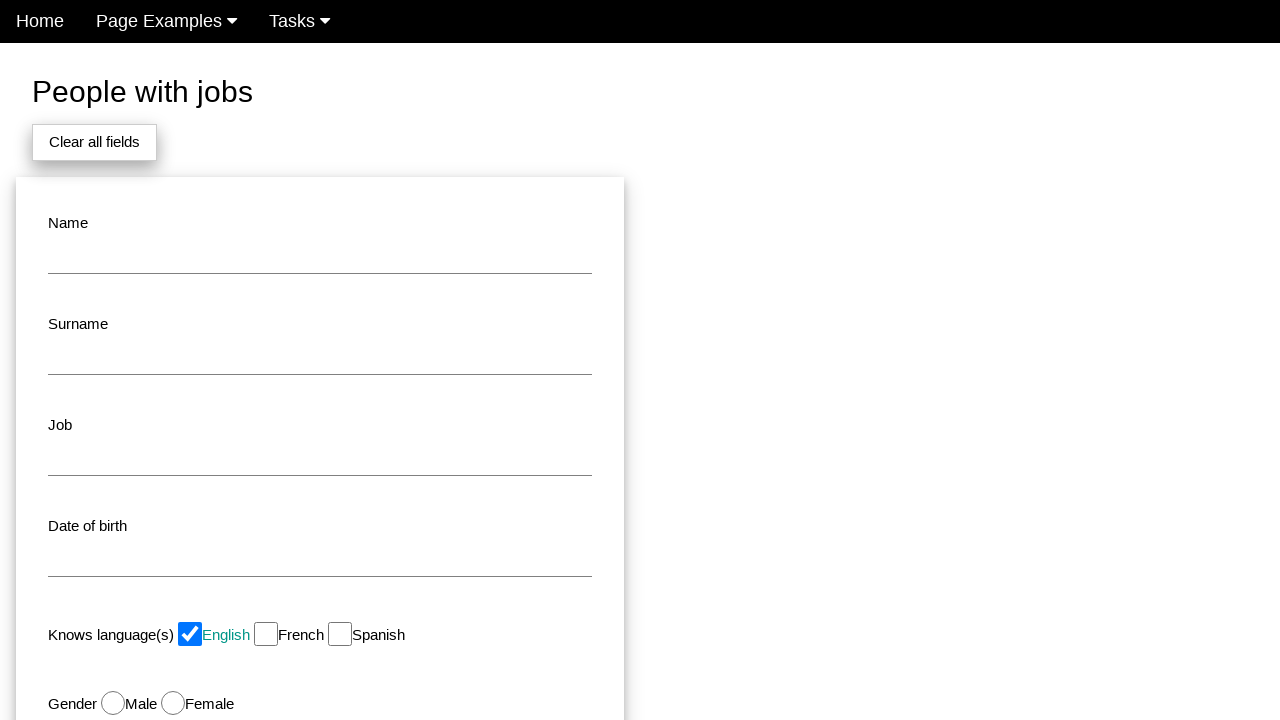

Job field is visible in the modal
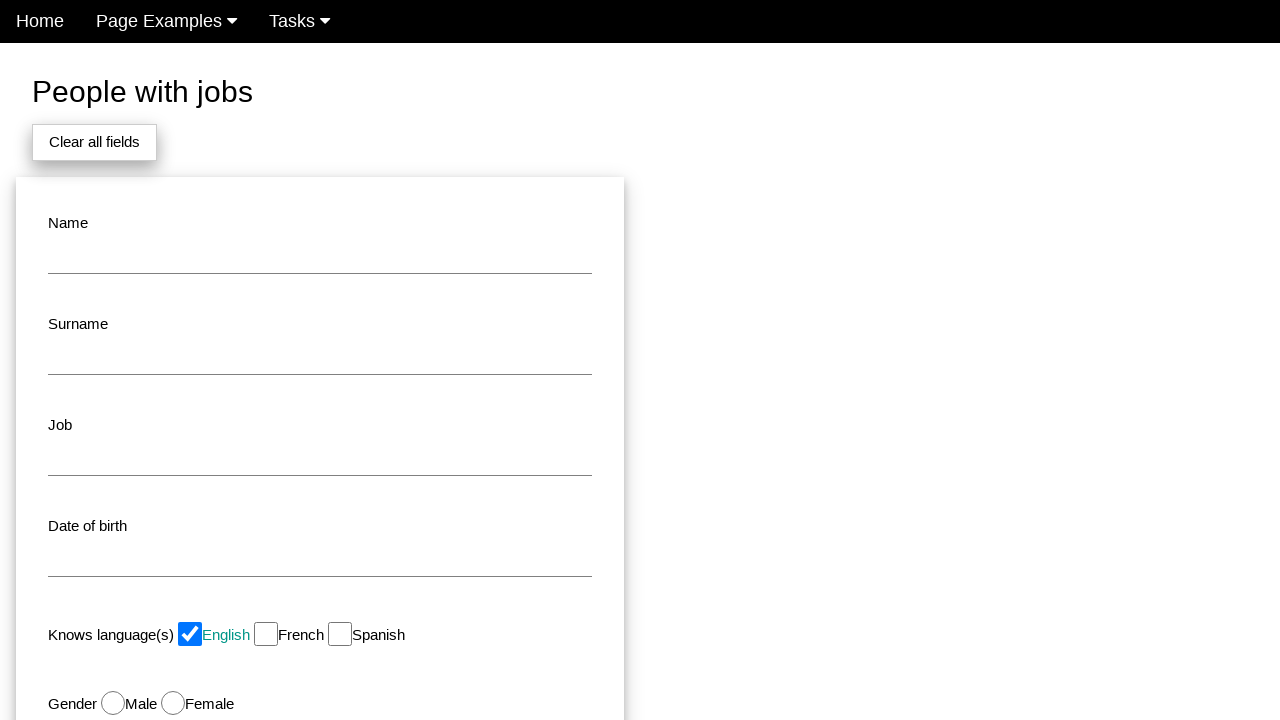

Date of birth field is visible in the modal
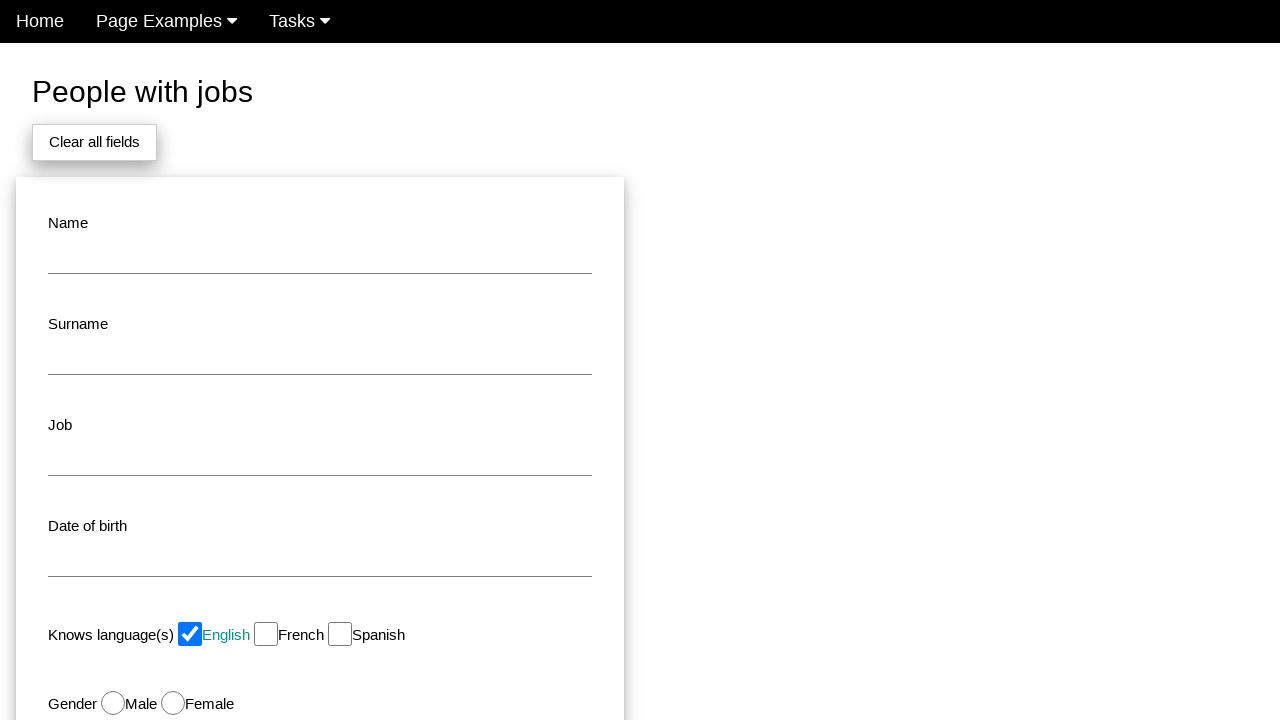

Status field is visible in the modal - all form fields are empty as expected
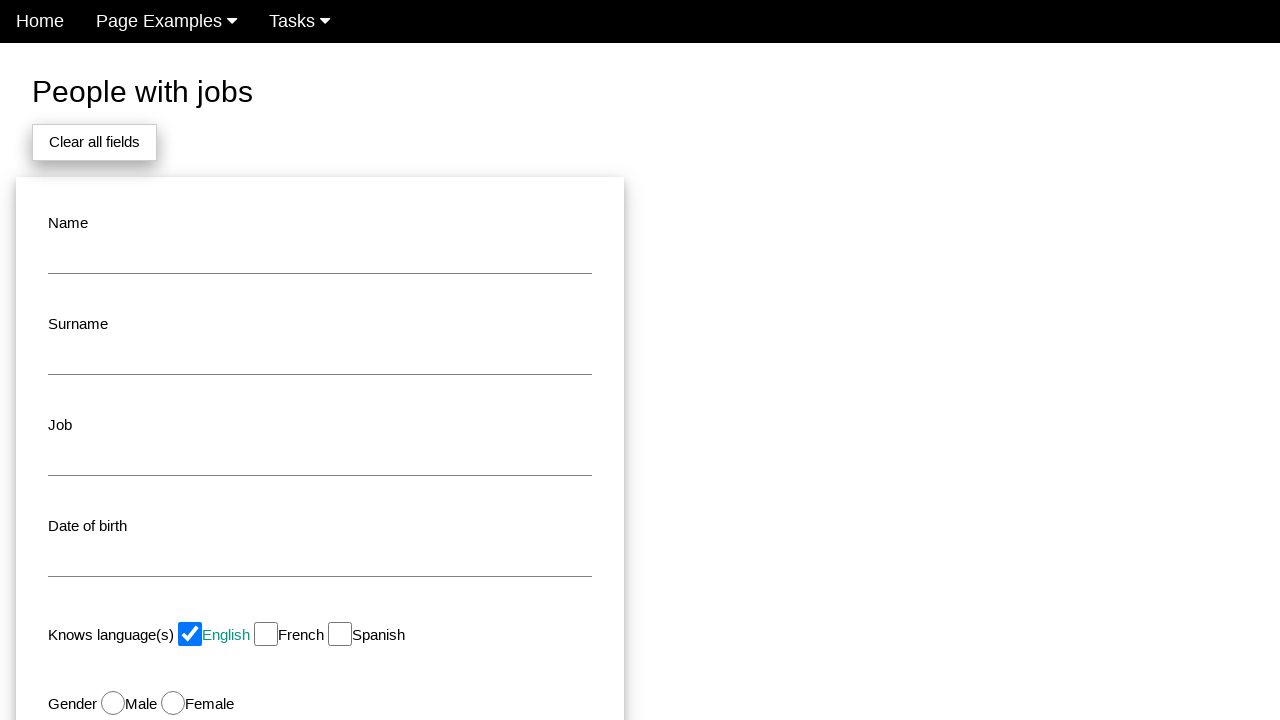

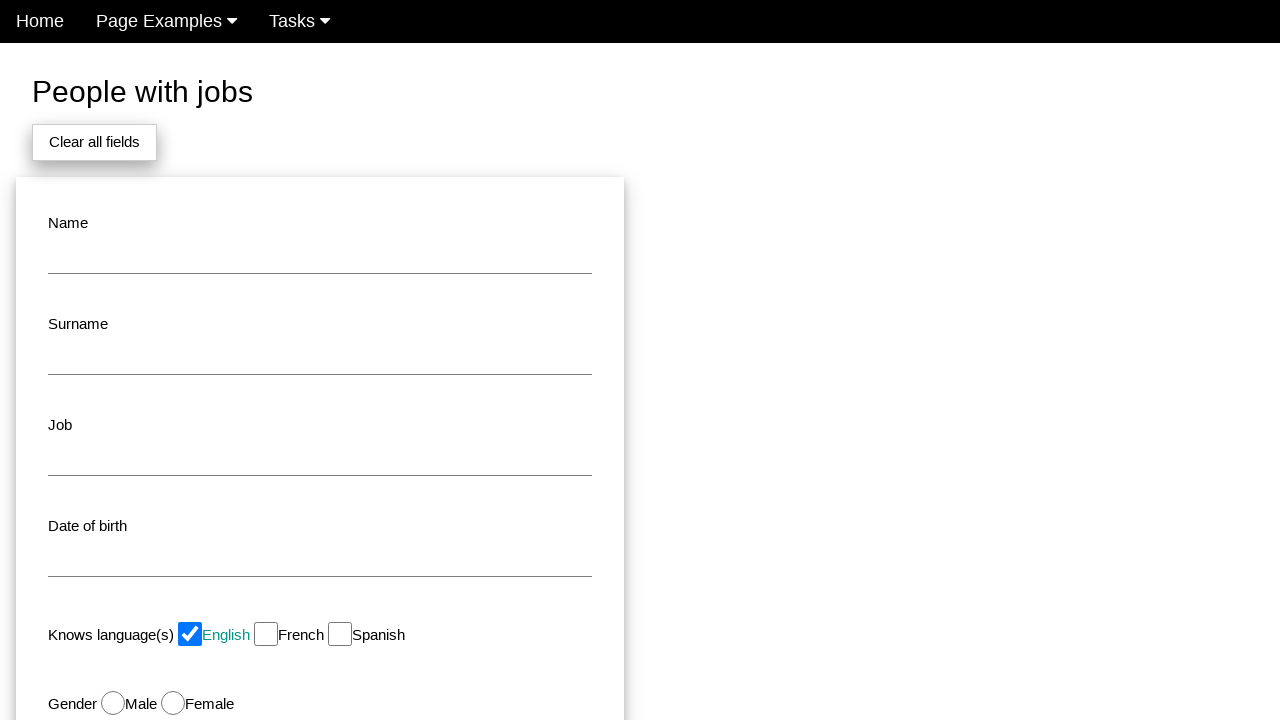